Tests browser navigation functionality (back, forward, refresh) between two pages and window/tab handling by clicking a button that opens a new tab, then verifying multiple window handles exist.

Starting URL: https://demoqa.com/browser-windows

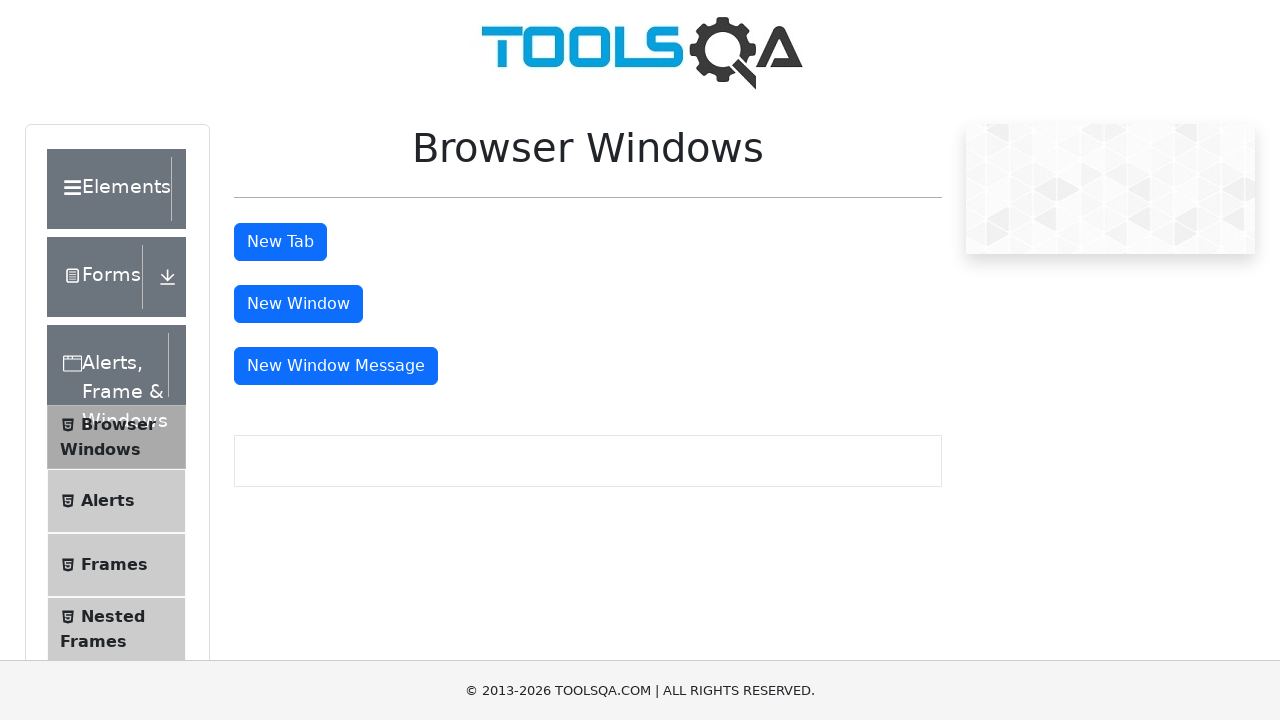

Navigated to automation practice form page
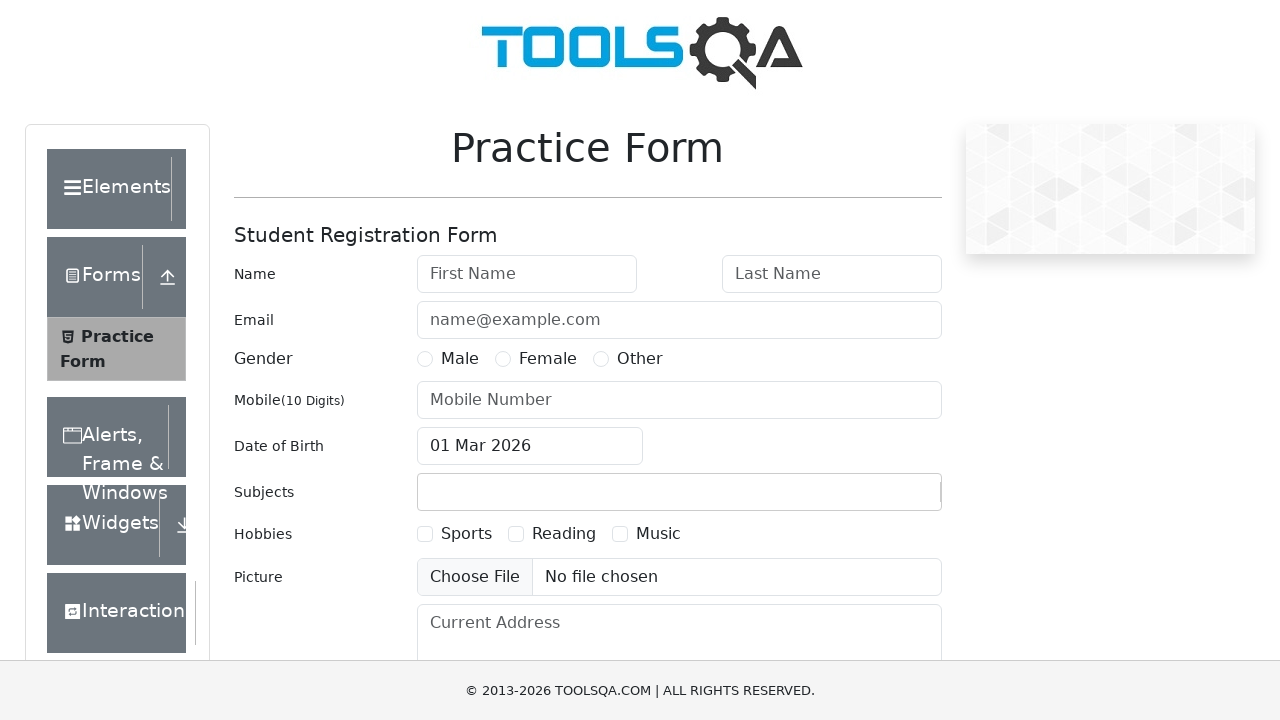

Navigated back to browser-windows page
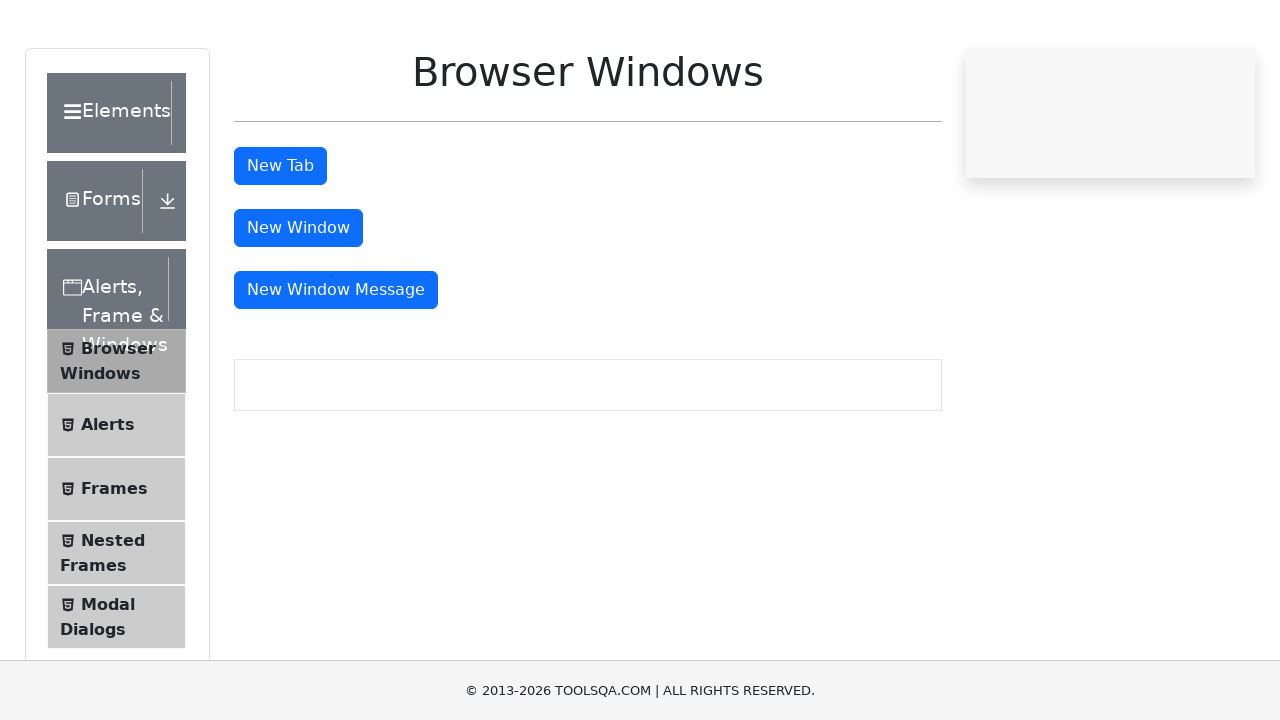

Navigated forward to automation practice form page
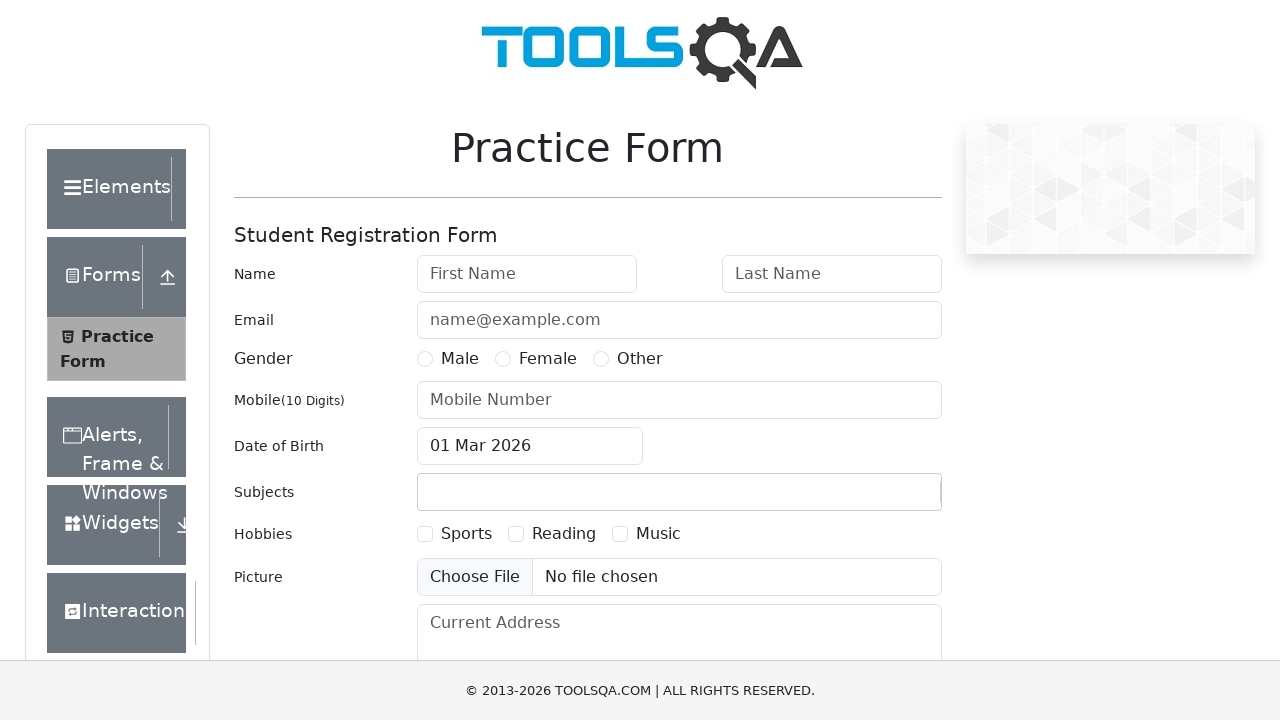

Navigated back to browser-windows page again
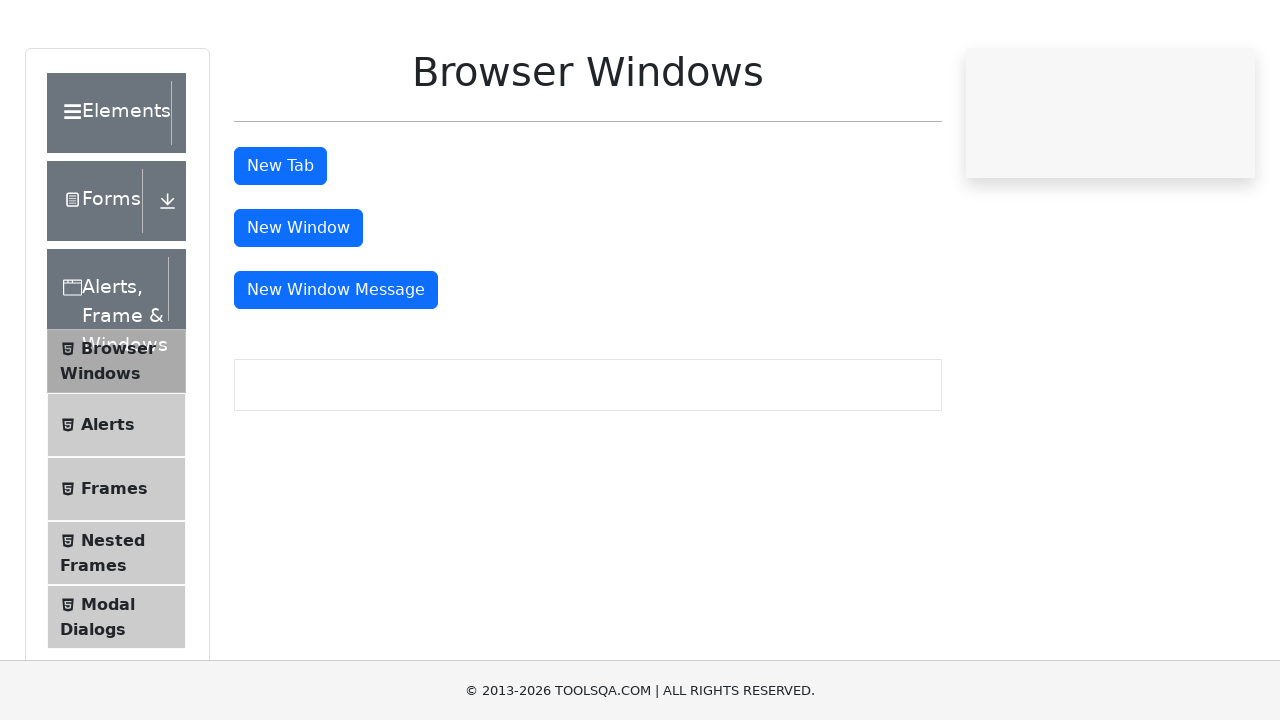

Refreshed the current page
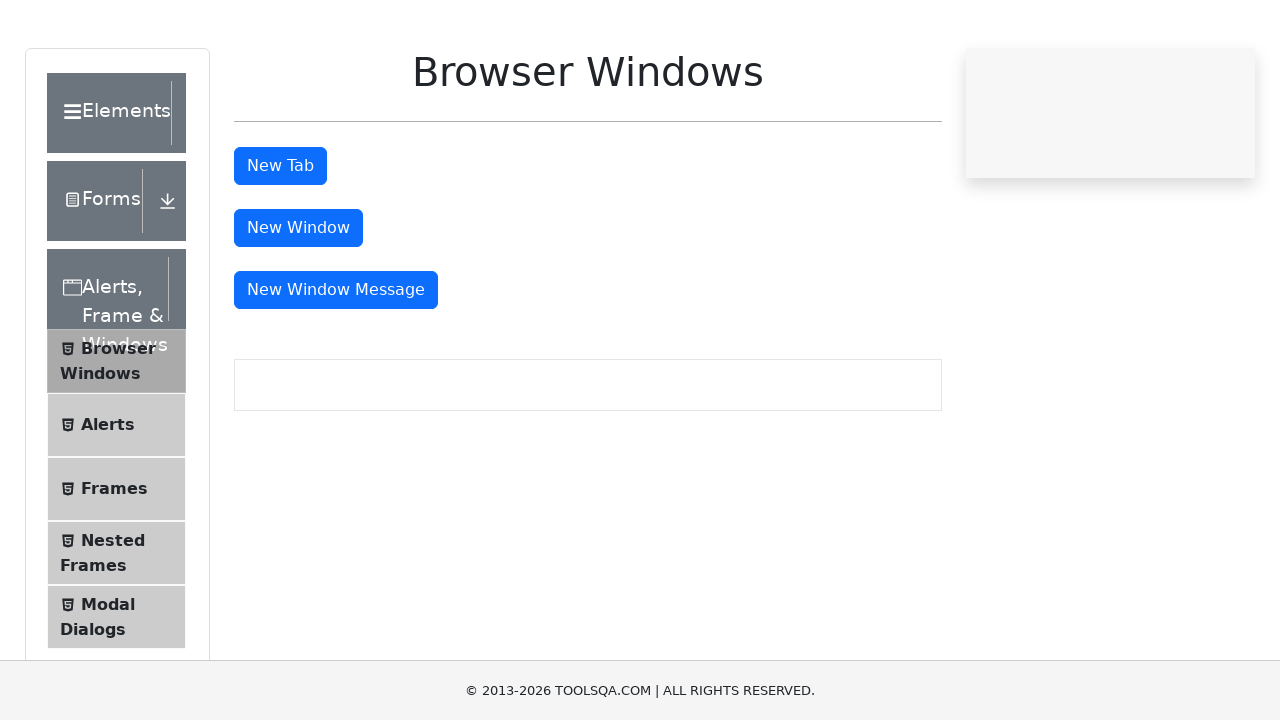

Stored first URL: https://demoqa.com/browser-windows
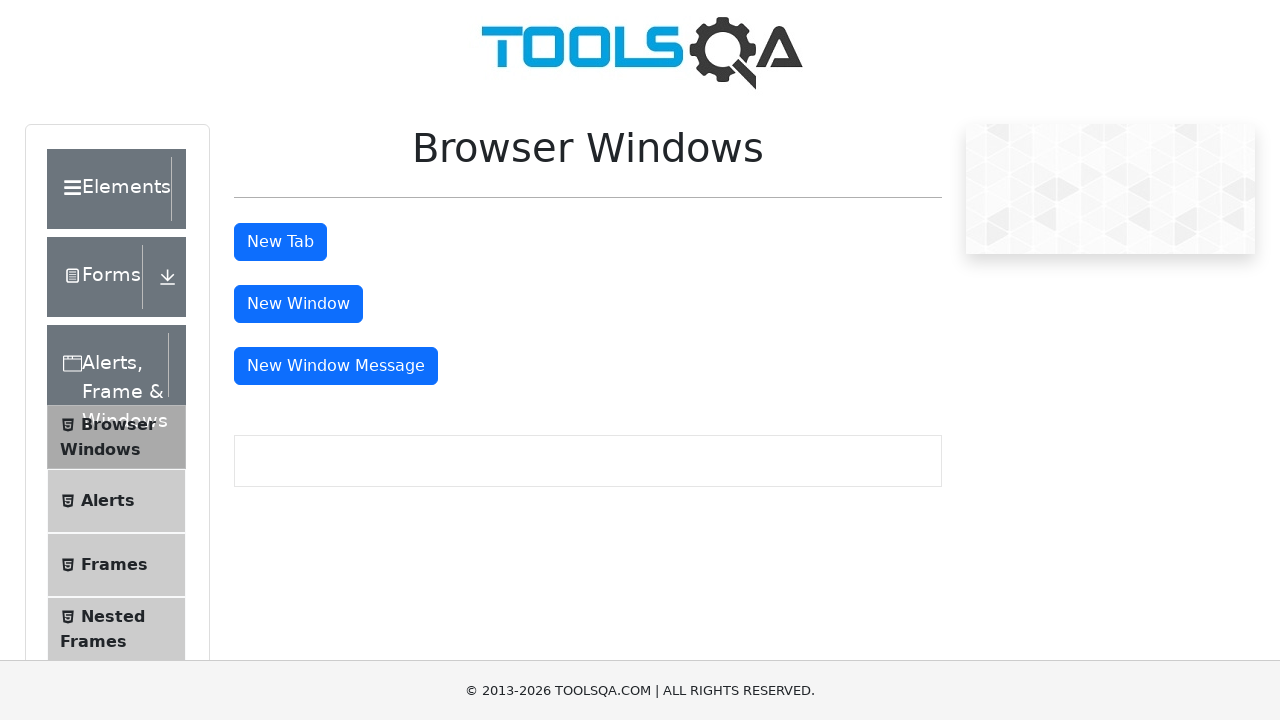

Stored current page as tab1 reference
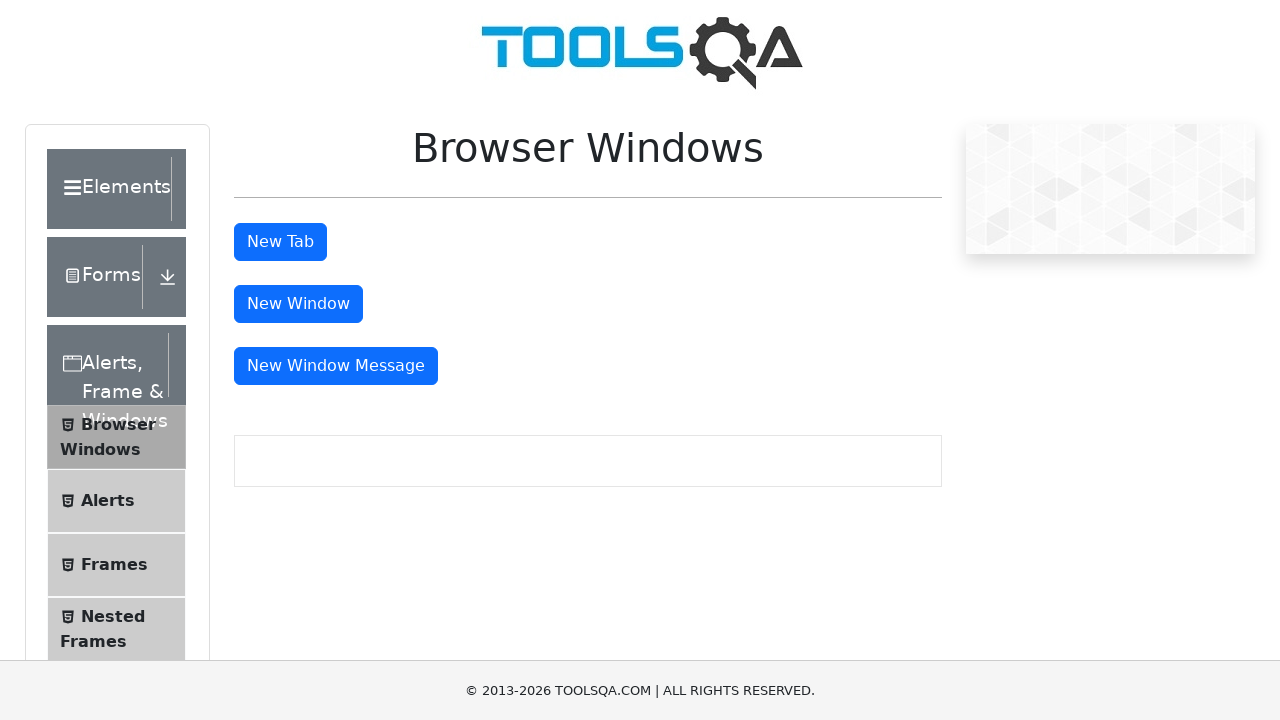

Clicked New Tab button at (280, 242) on #tabButton
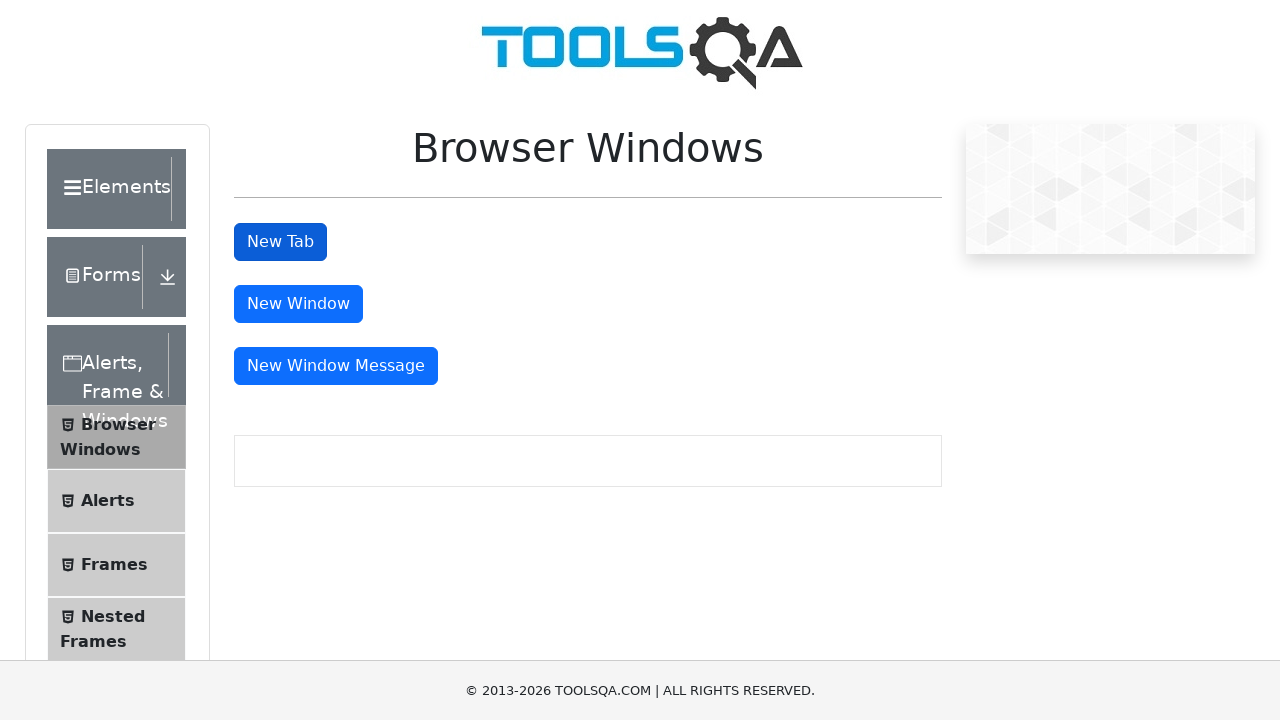

New tab opened and captured at (280, 242) on #tabButton
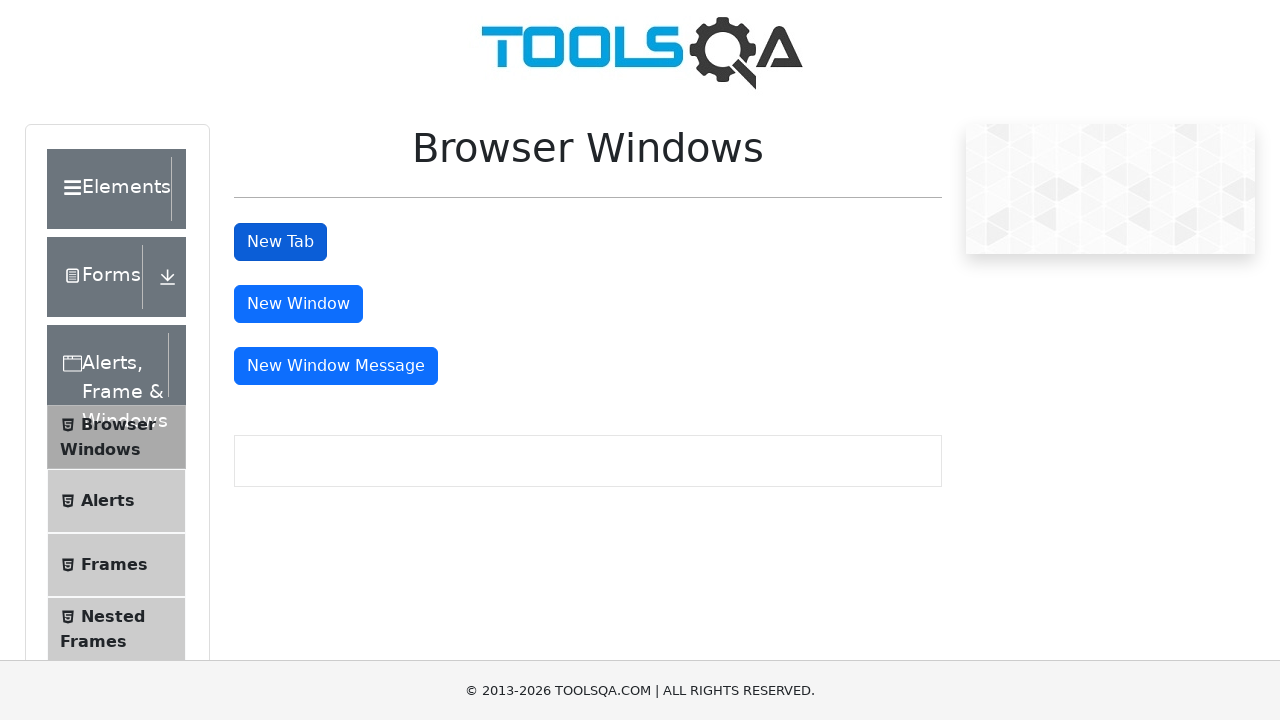

New page object extracted from page info
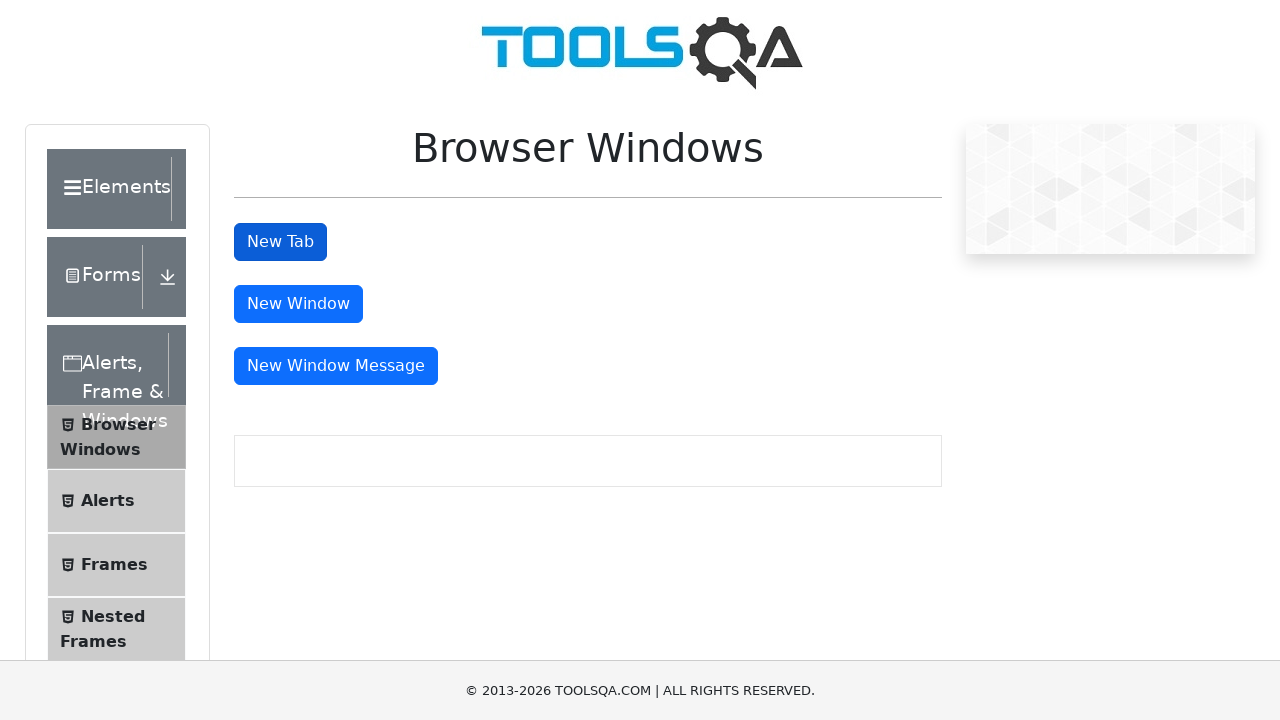

New page has finished loading
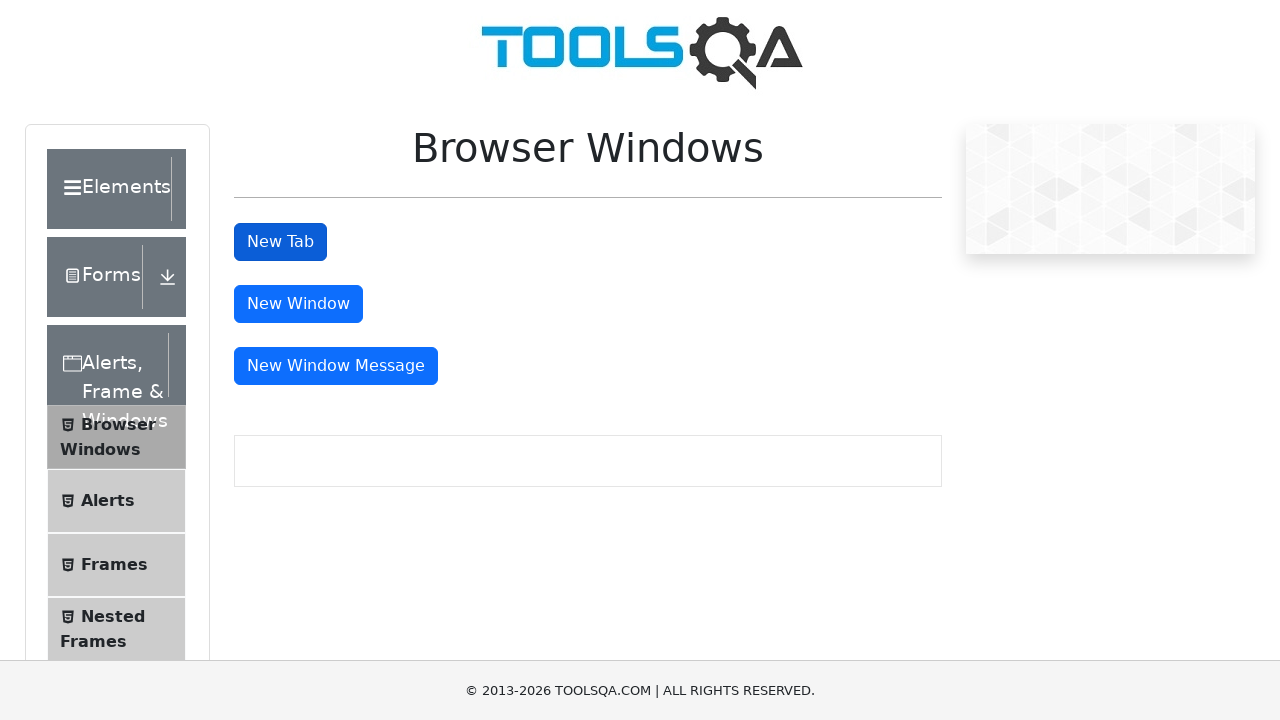

Retrieved new tab URL: https://demoqa.com/sample
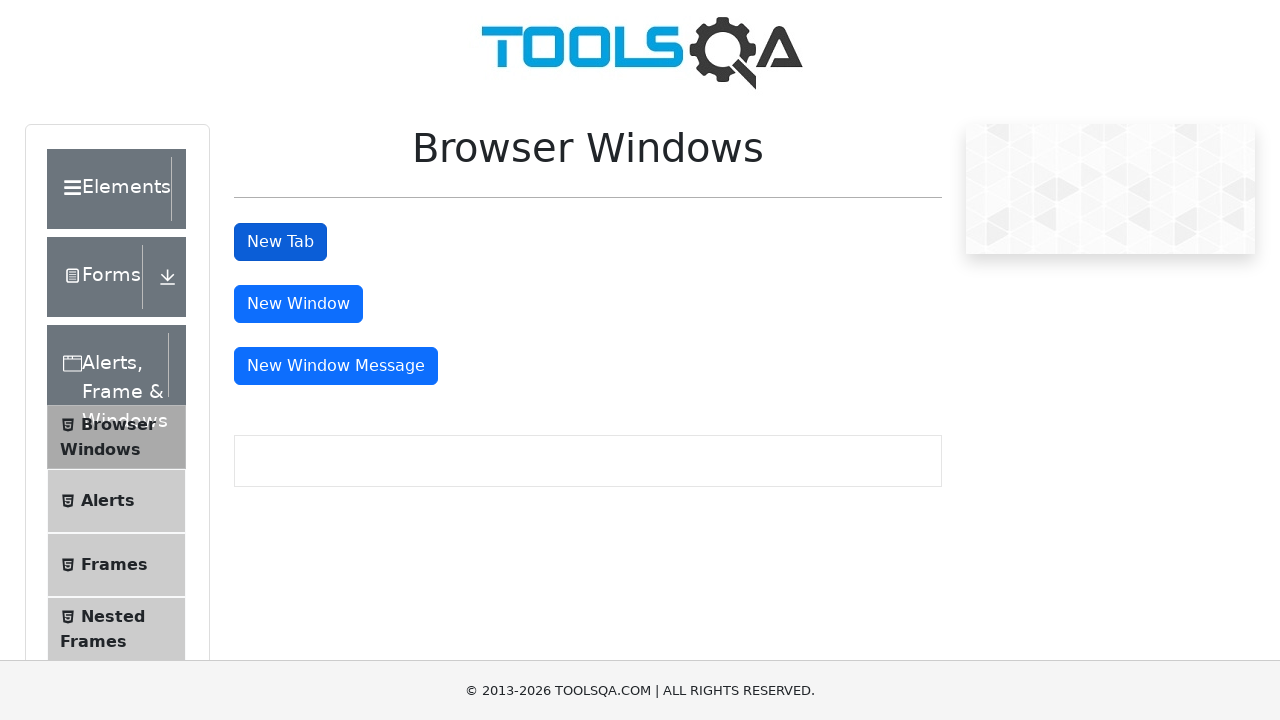

Verified new tab URL is different from original URL
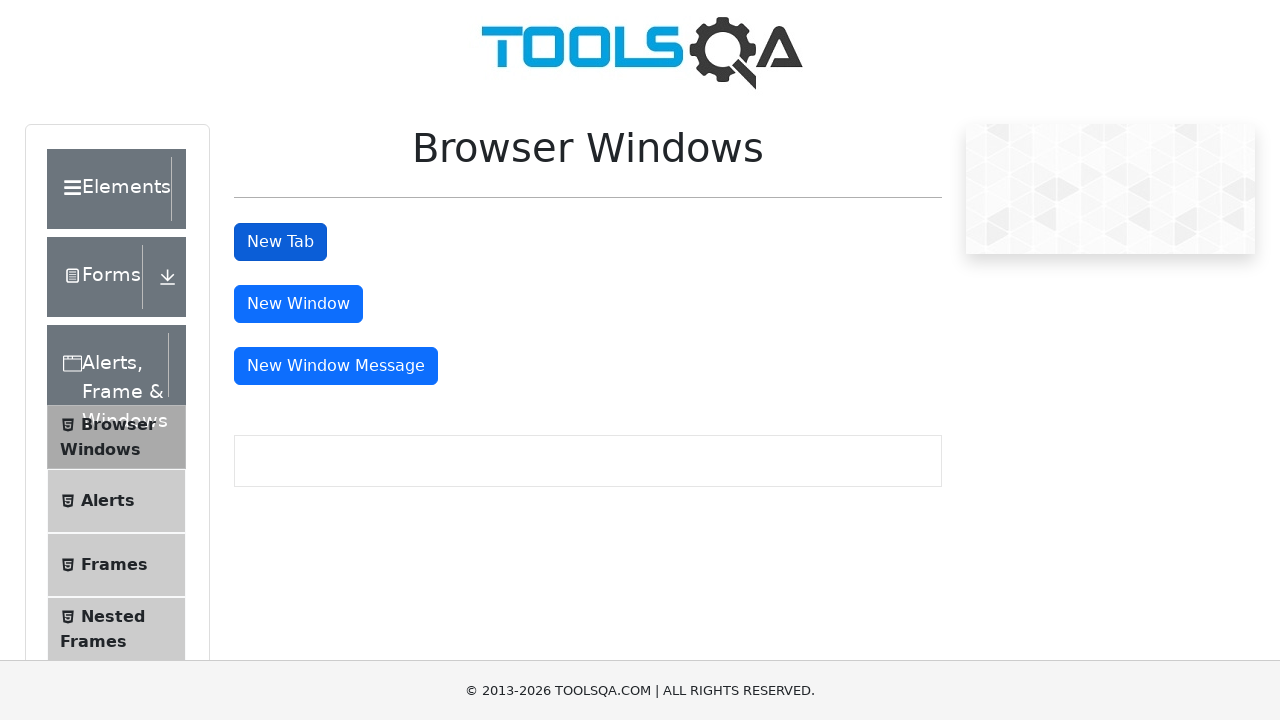

Closed the new tab
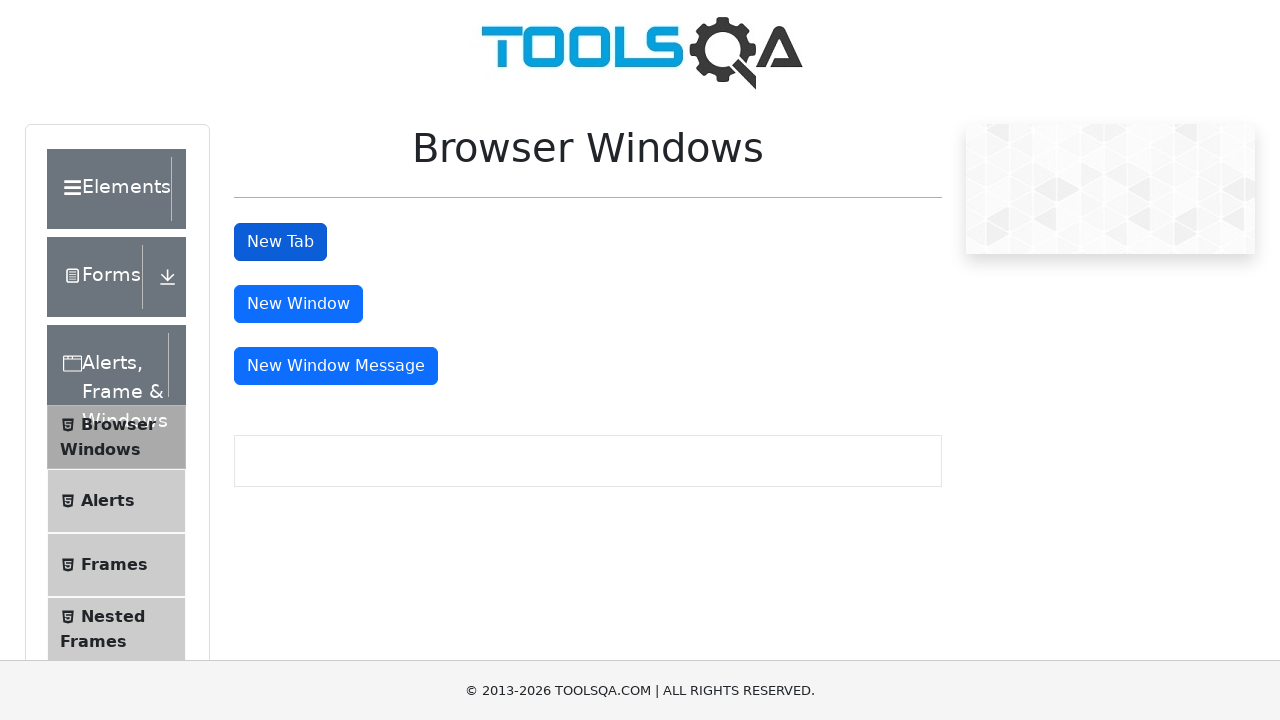

Verified original tab is still active with original URL
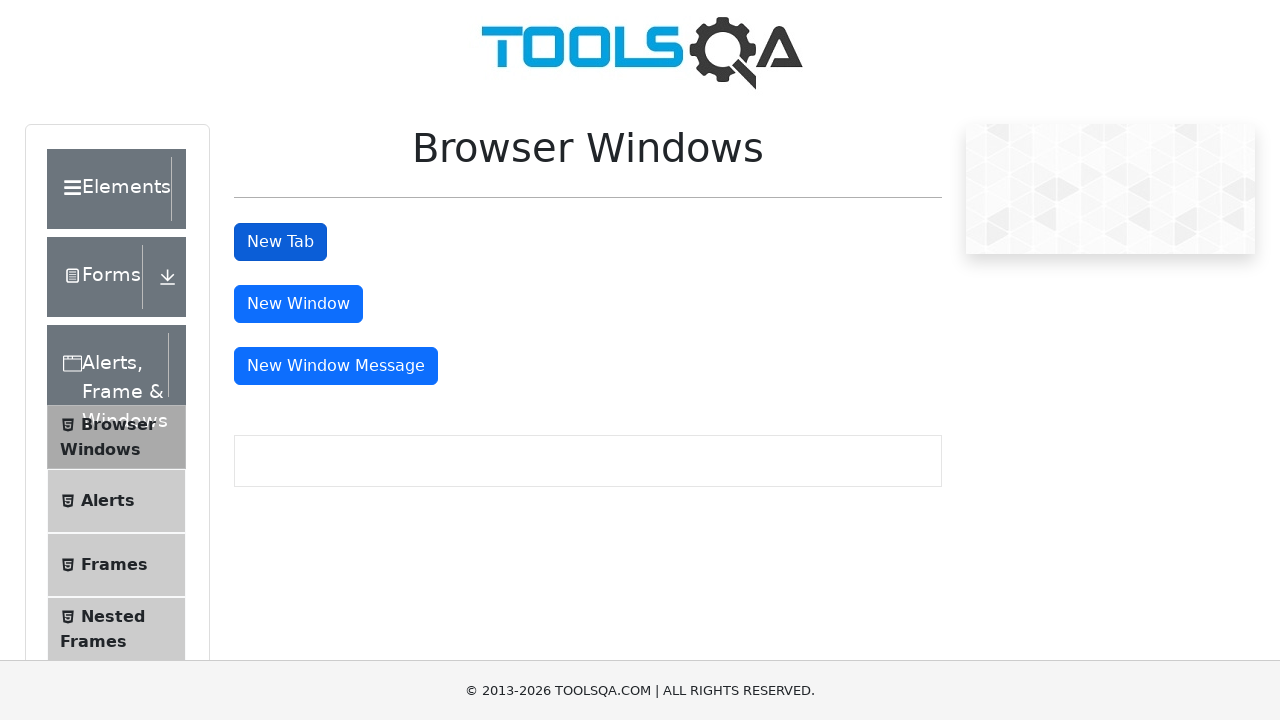

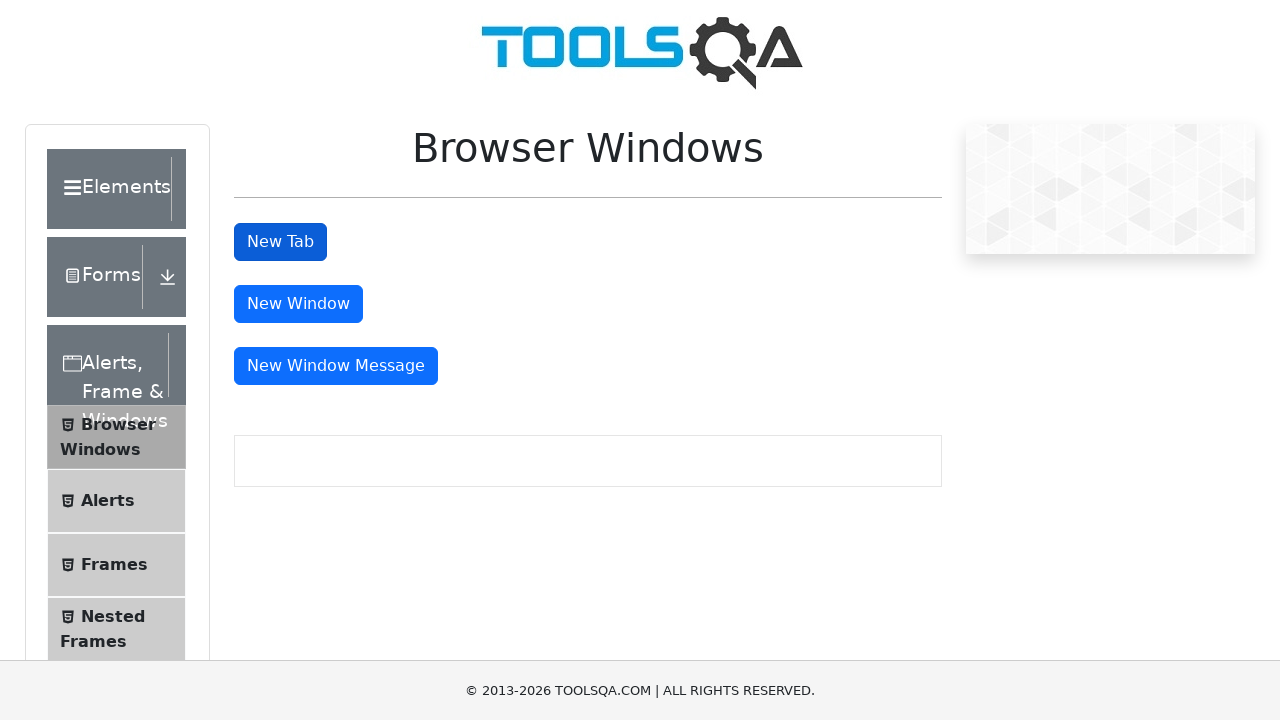